Hovers over the first image to reveal user info, verifies the username is "user1", clicks the profile link and verifies navigation to the user's page

Starting URL: http://the-internet.herokuapp.com/hovers

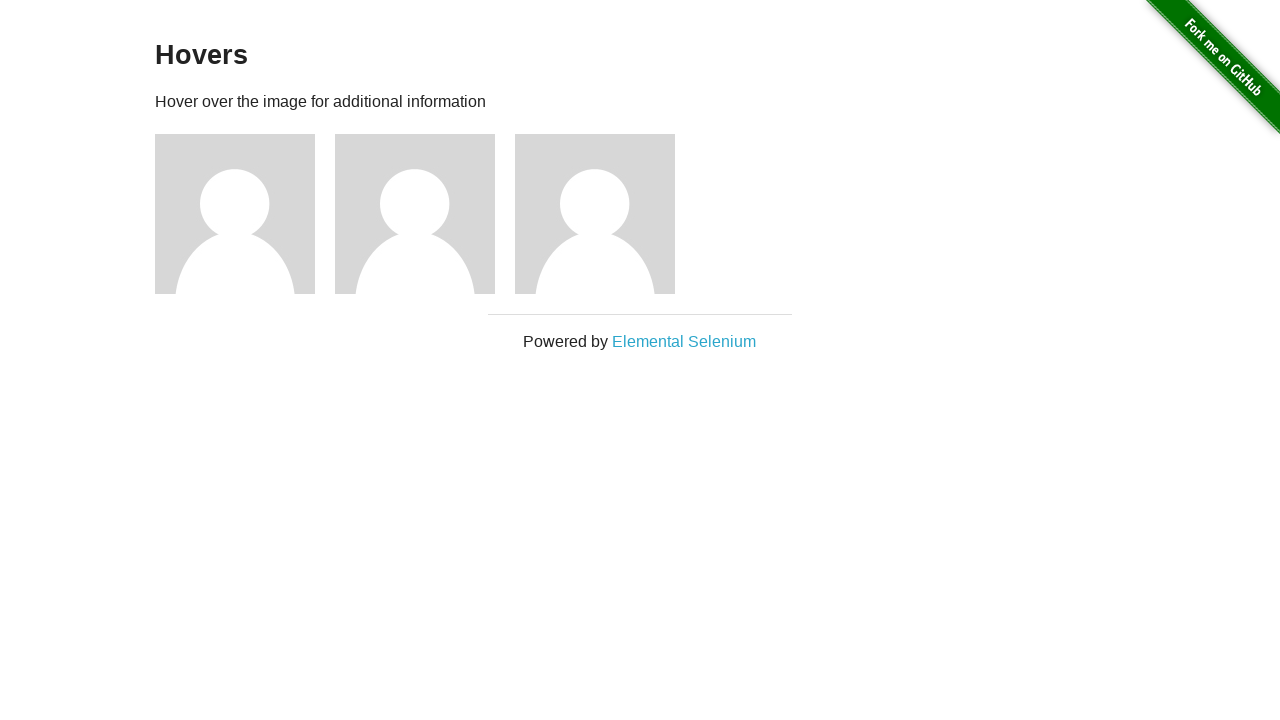

Hovered over the first image to reveal user info at (235, 214) on xpath=//*[@id='content']/div/div[1]/img
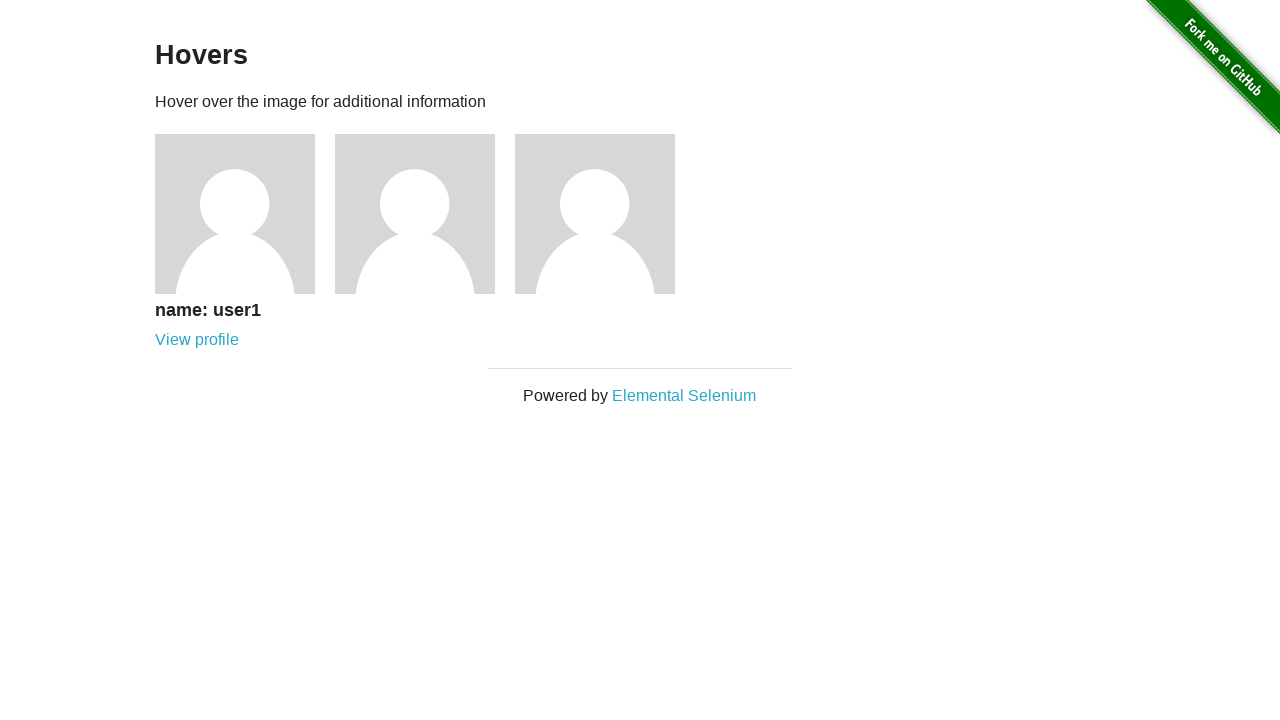

Retrieved username text content
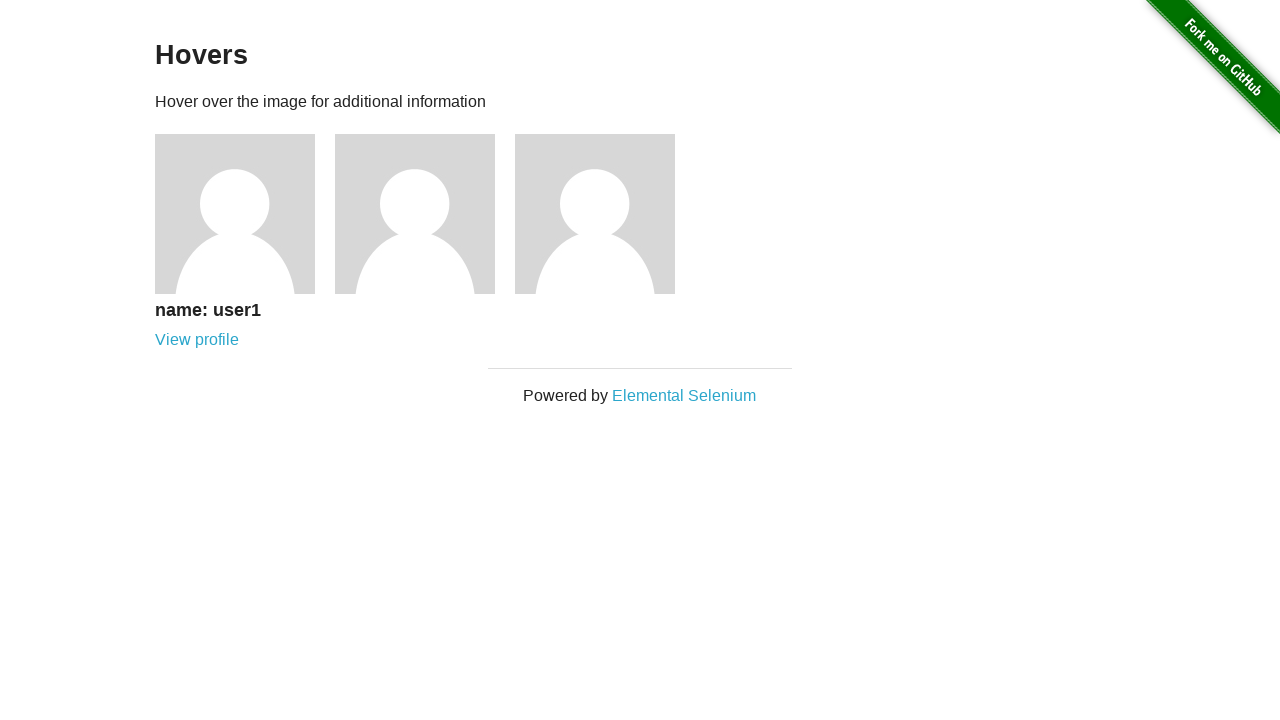

Verified username is 'name: user1'
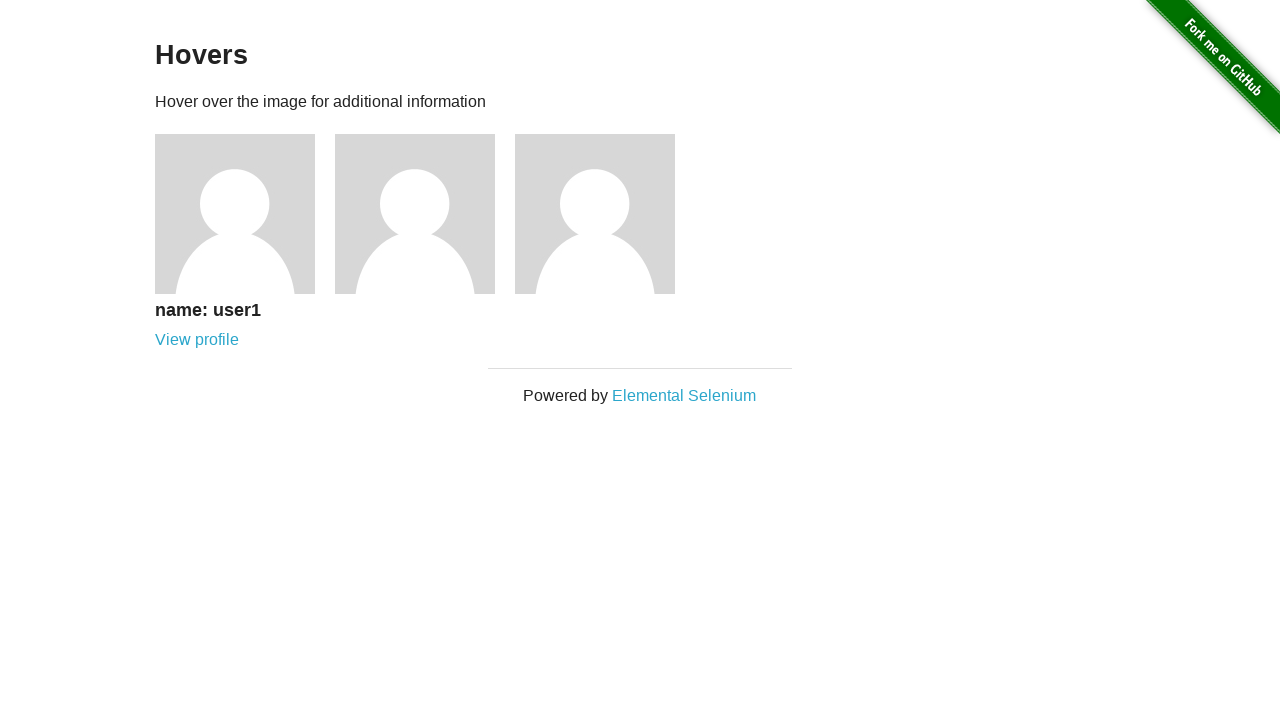

Clicked the profile link at (197, 340) on xpath=//*[@id='content']/div/div[1]/div/a
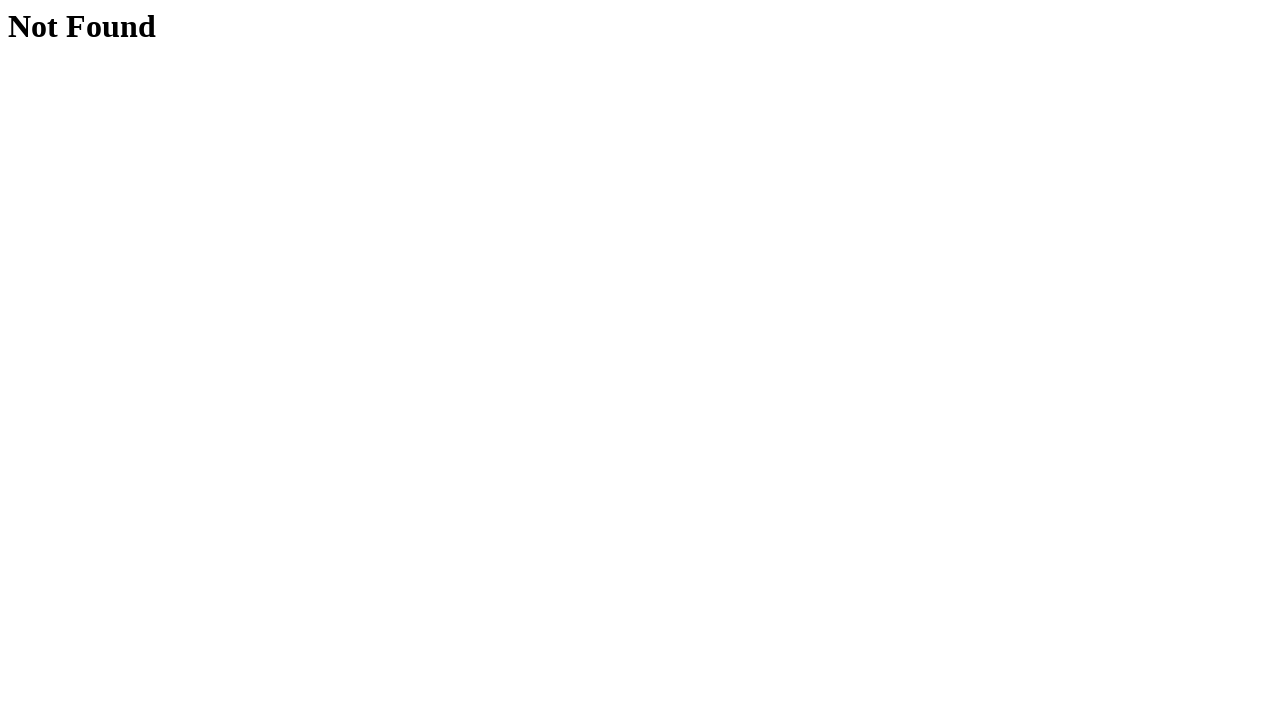

Verified navigation to user 1's profile page
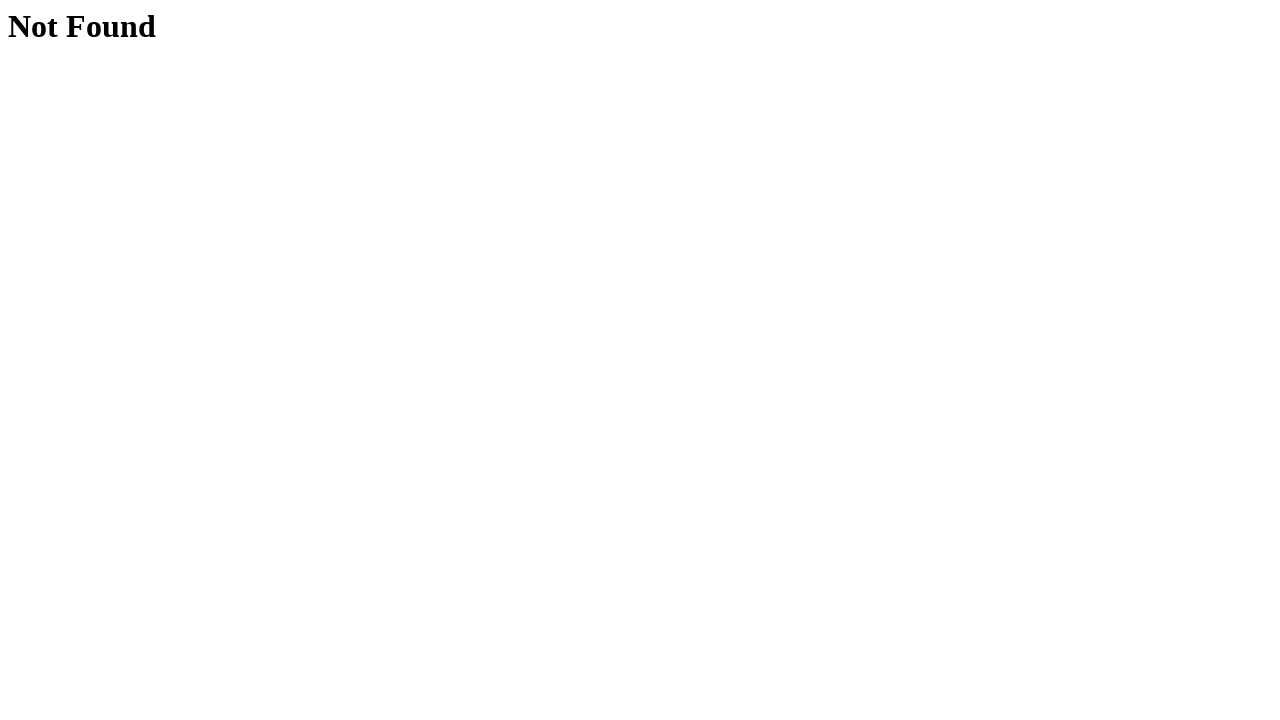

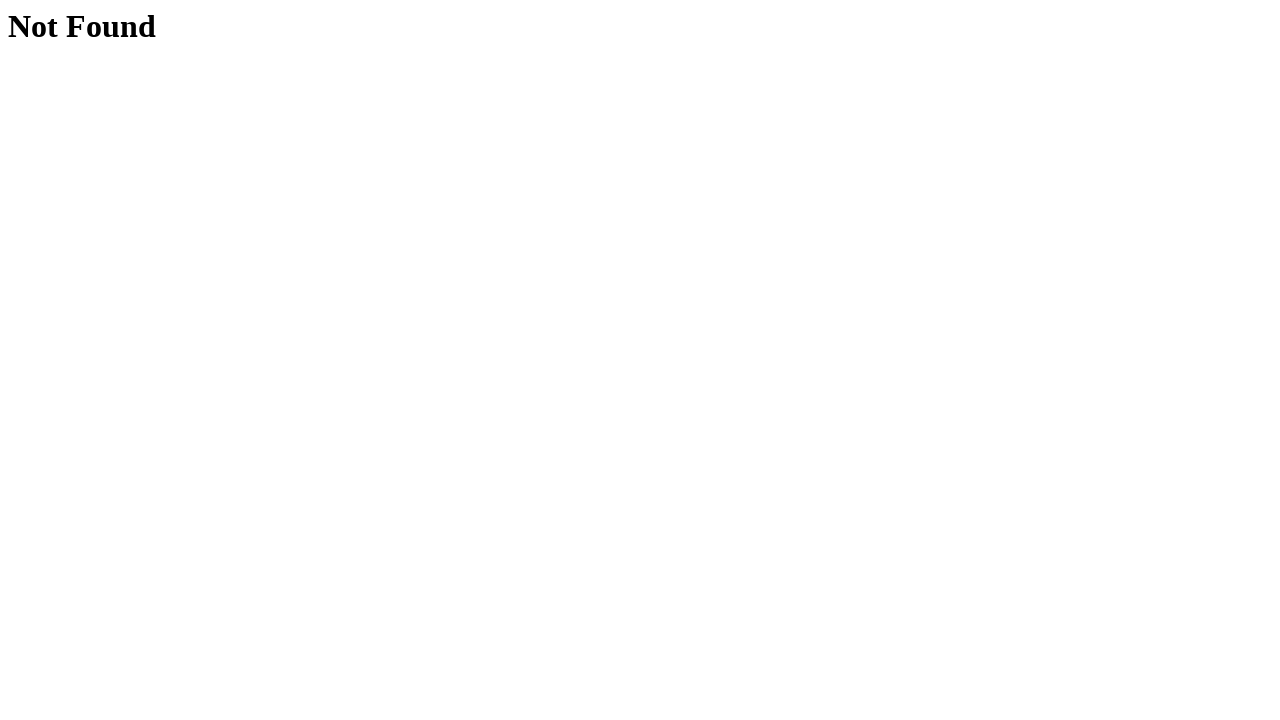